Tests browser window resizing functionality by navigating to a demo page and setting the window to a specific dimension (600x900 pixels)

Starting URL: https://demo.guru99.com/test/simple_context_menu.html

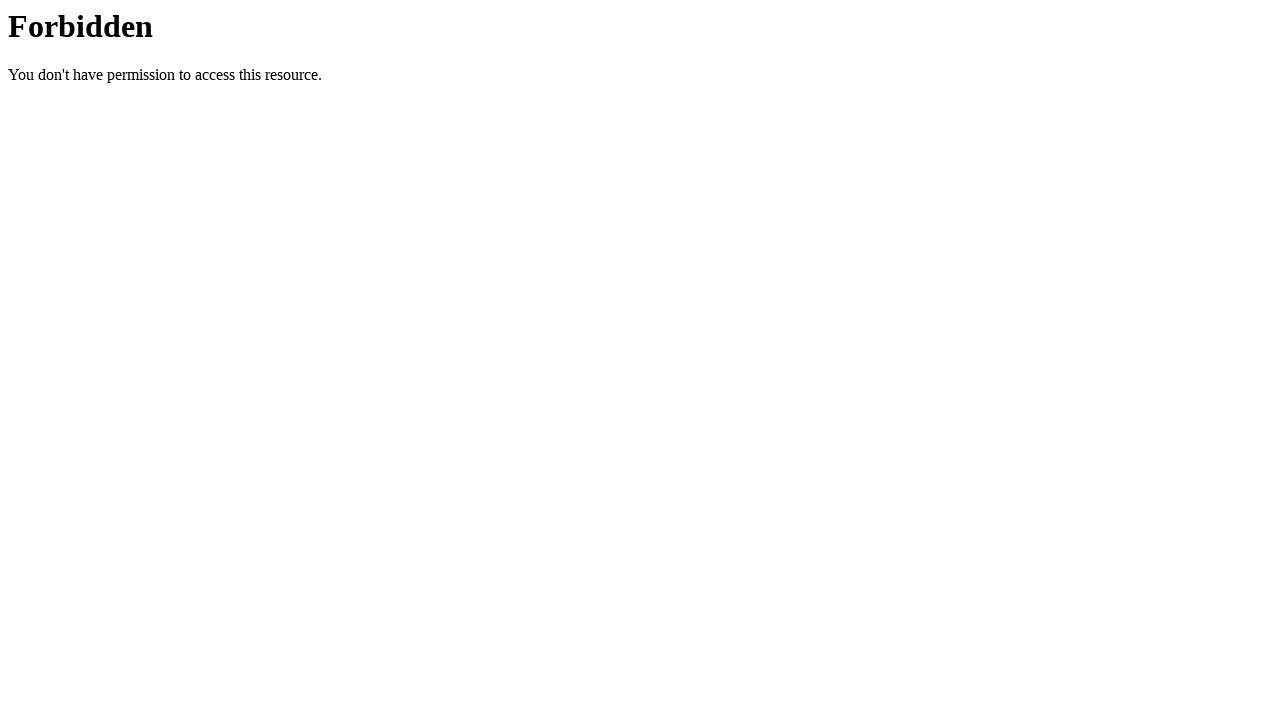

Navigated to demo.guru99.com simple context menu page
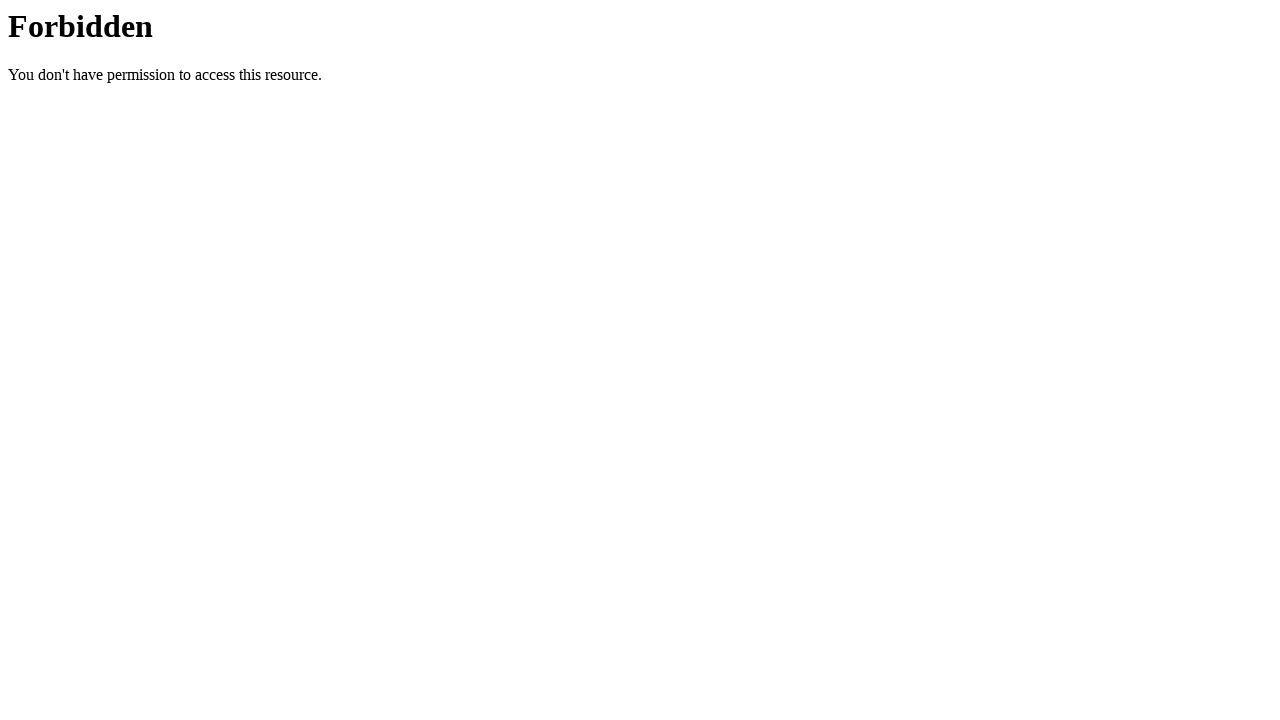

Resized browser window to 600x900 pixels
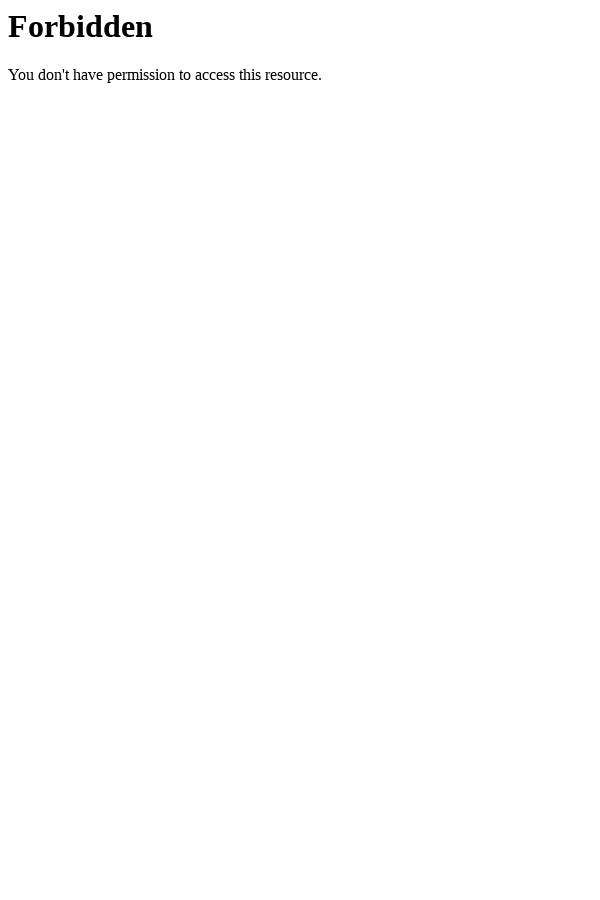

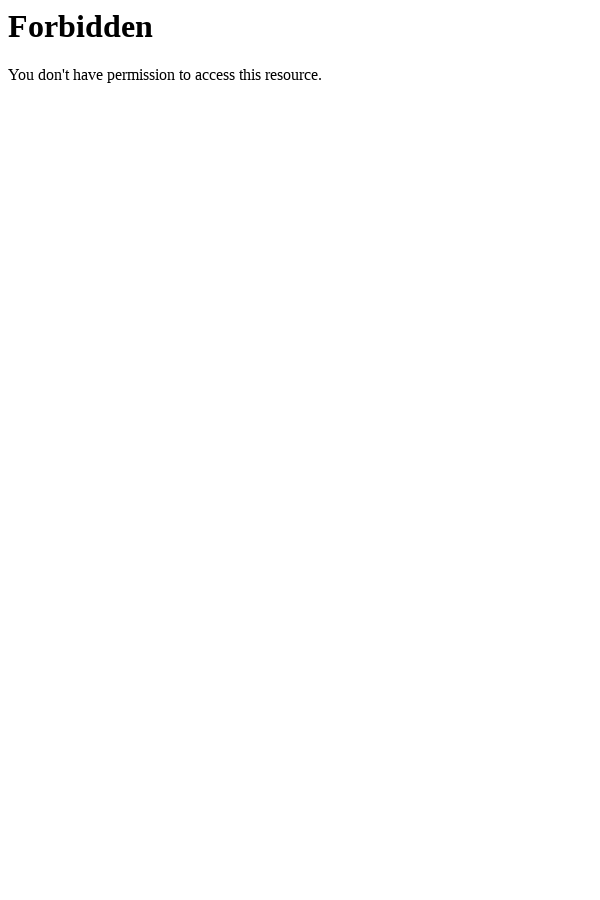